Tests e-commerce checkout flow by searching for products, adding specific items to cart, and proceeding through checkout

Starting URL: https://rahulshettyacademy.com/seleniumPractise/#/

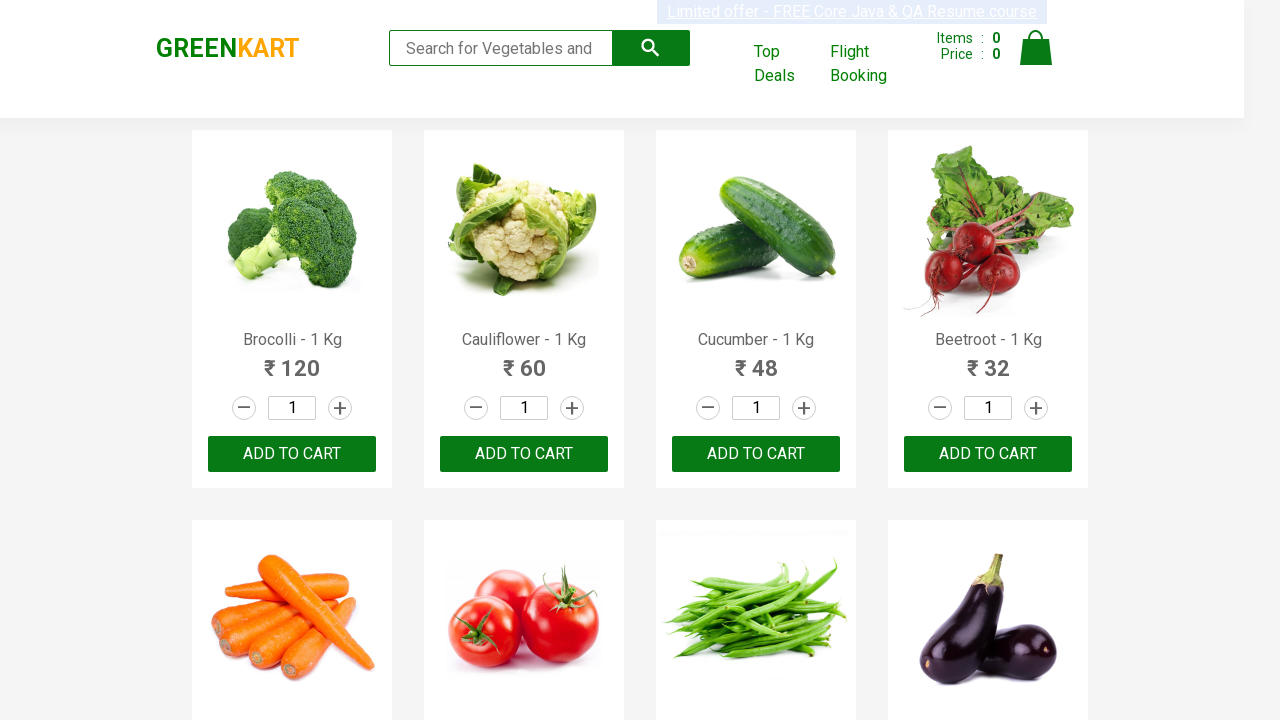

Filled search field with 'ca' to search for products on .search-keyword
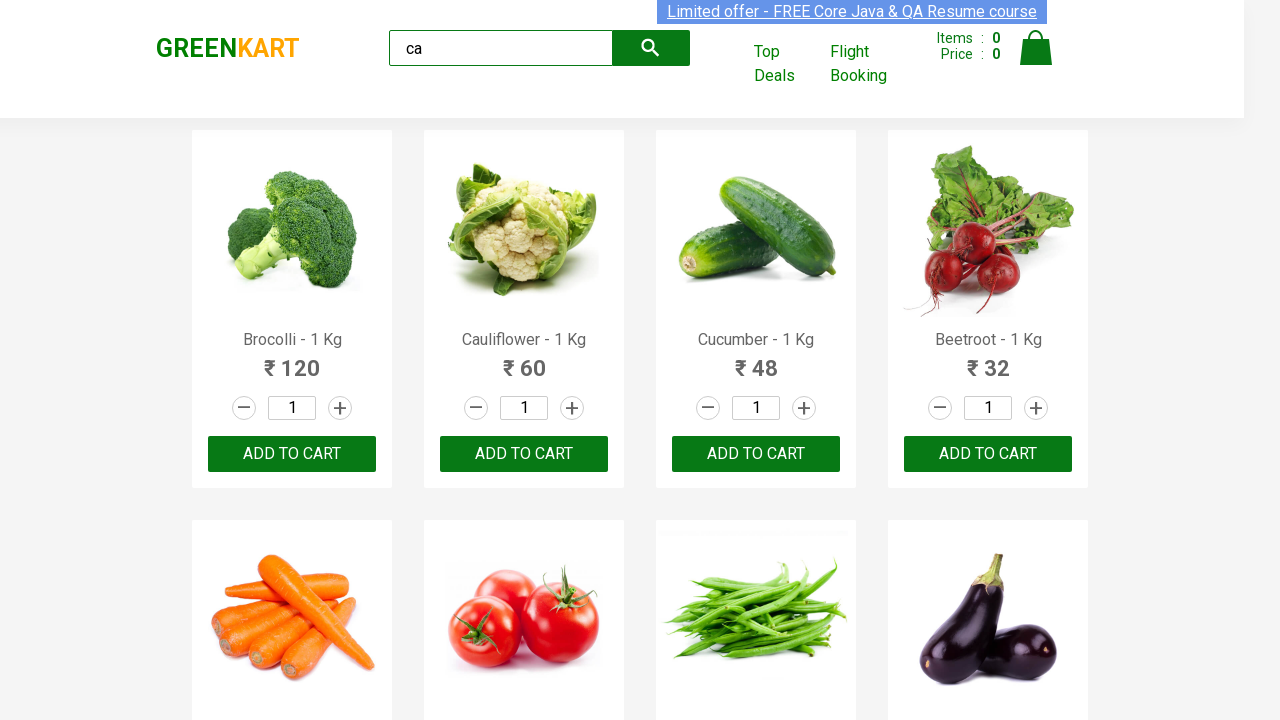

Products loaded after search
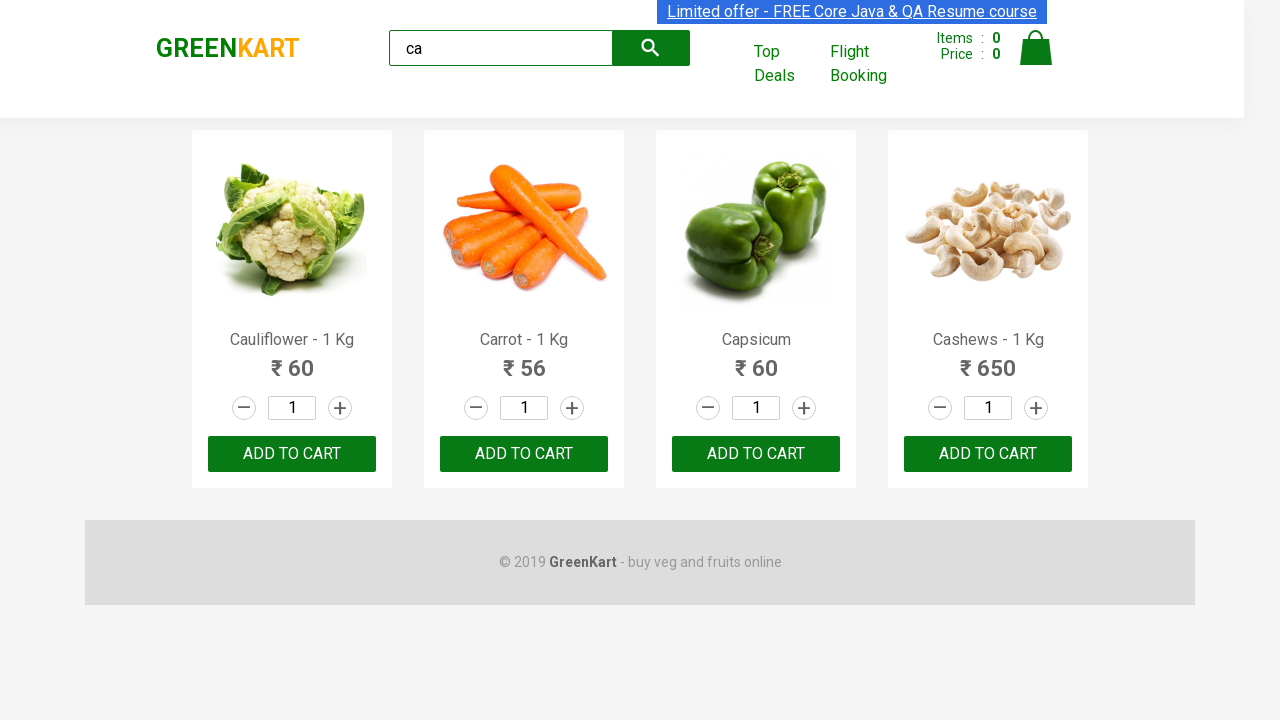

Added 'Capsicum' to cart at (756, 454) on .products .product >> nth=2 >> button
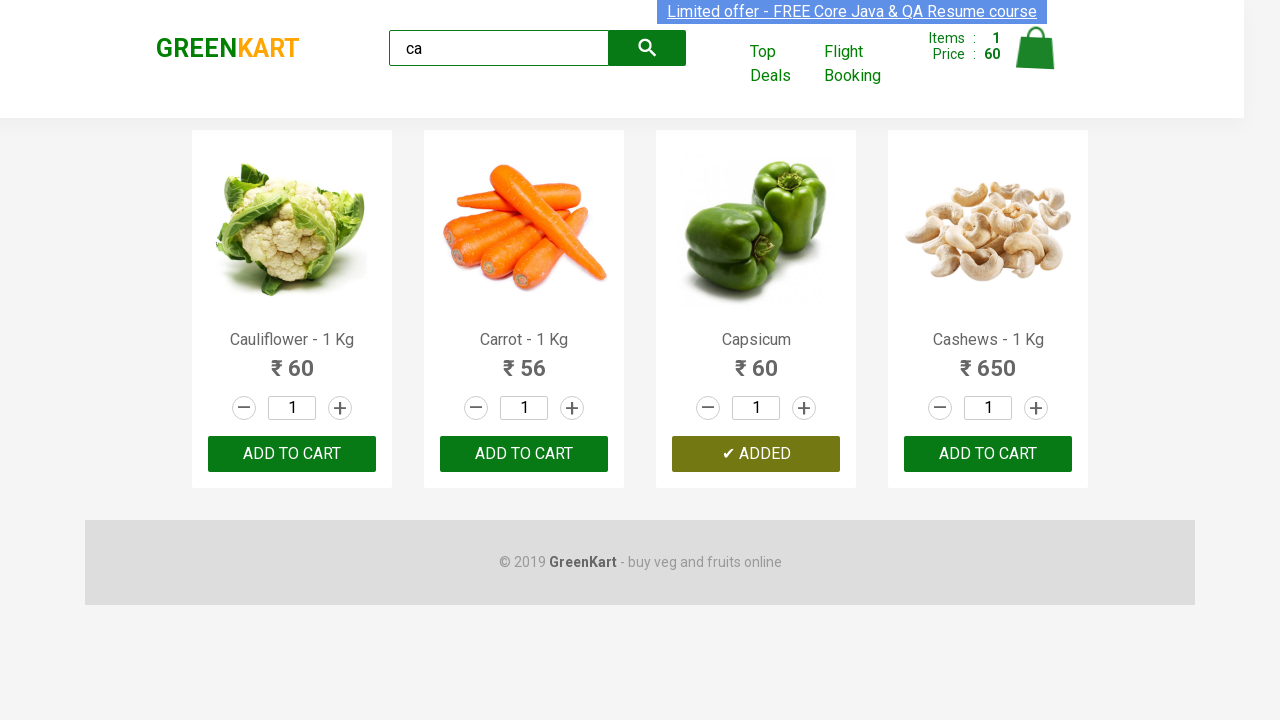

Added 'Cashews - 1 Kg' to cart at (988, 454) on .products .product >> nth=3 >> button
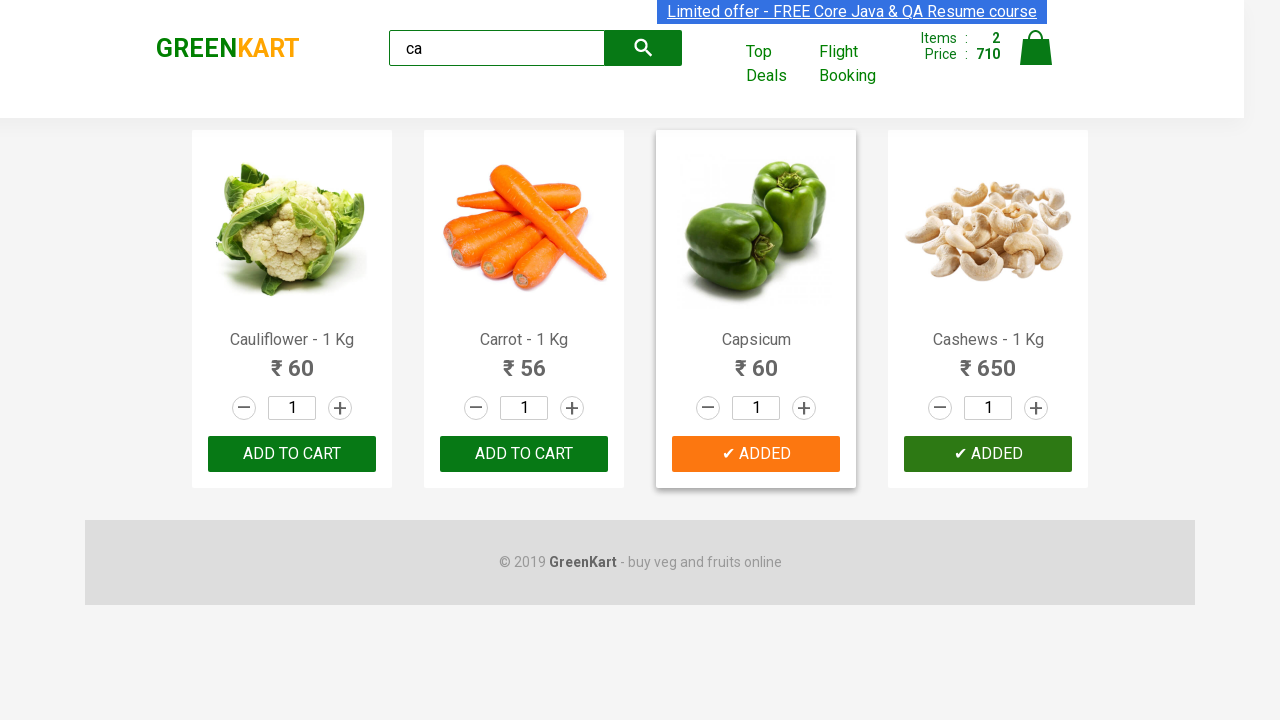

Clicked cart icon to view cart at (1036, 59) on .cart-icon
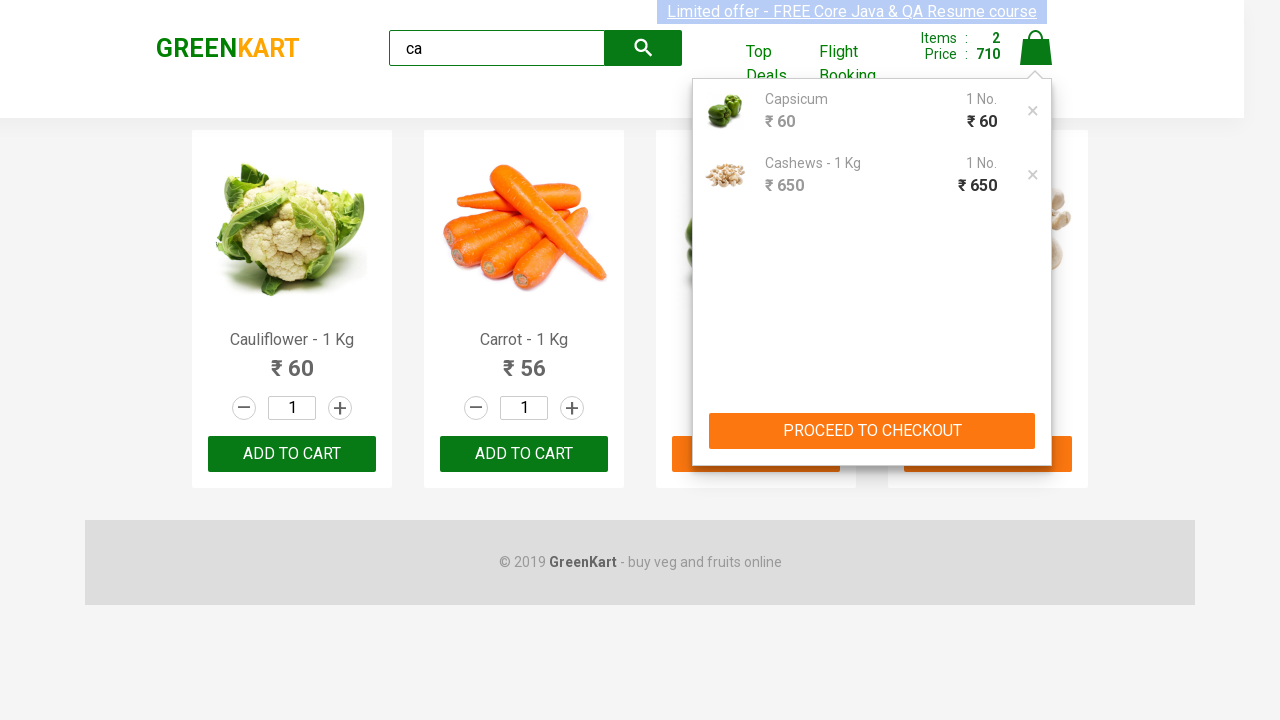

Clicked 'PROCEED TO CHECKOUT' button at (872, 431) on .action-block:has-text("PROCEED TO CHECKOUT")
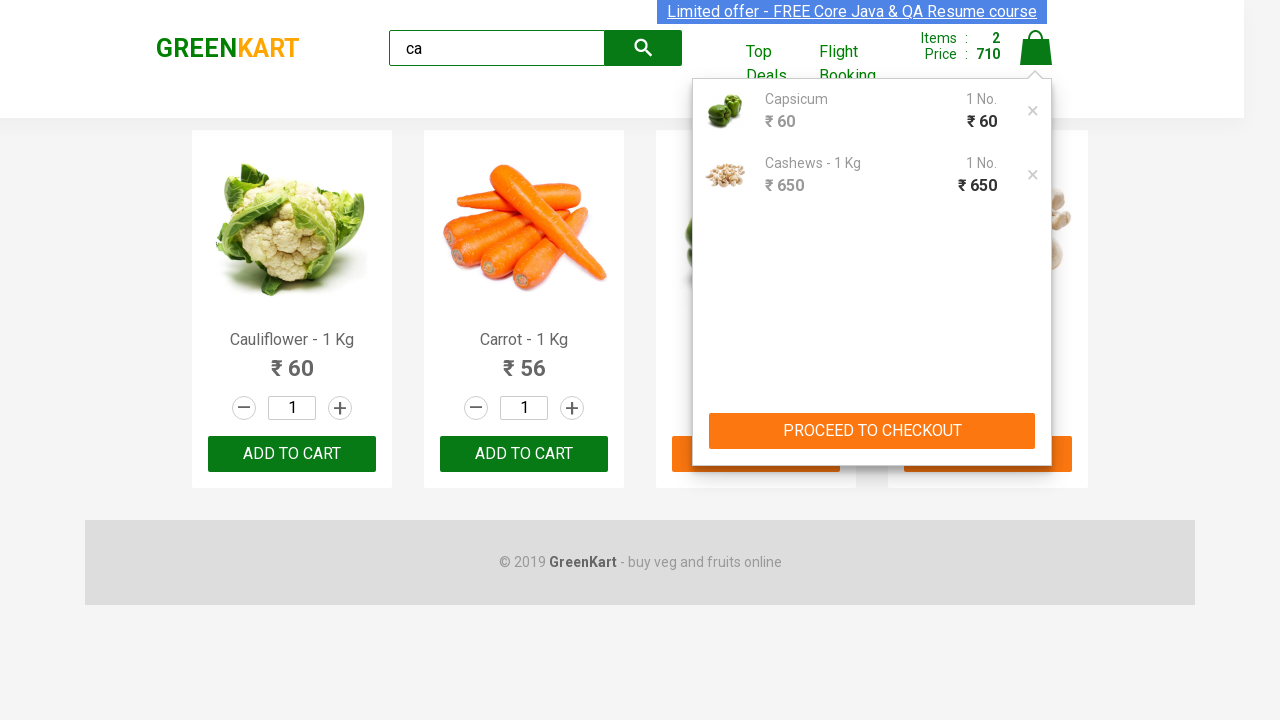

Clicked 'Place Order' button to complete checkout at (1036, 491) on .products button:has-text("Place Order")
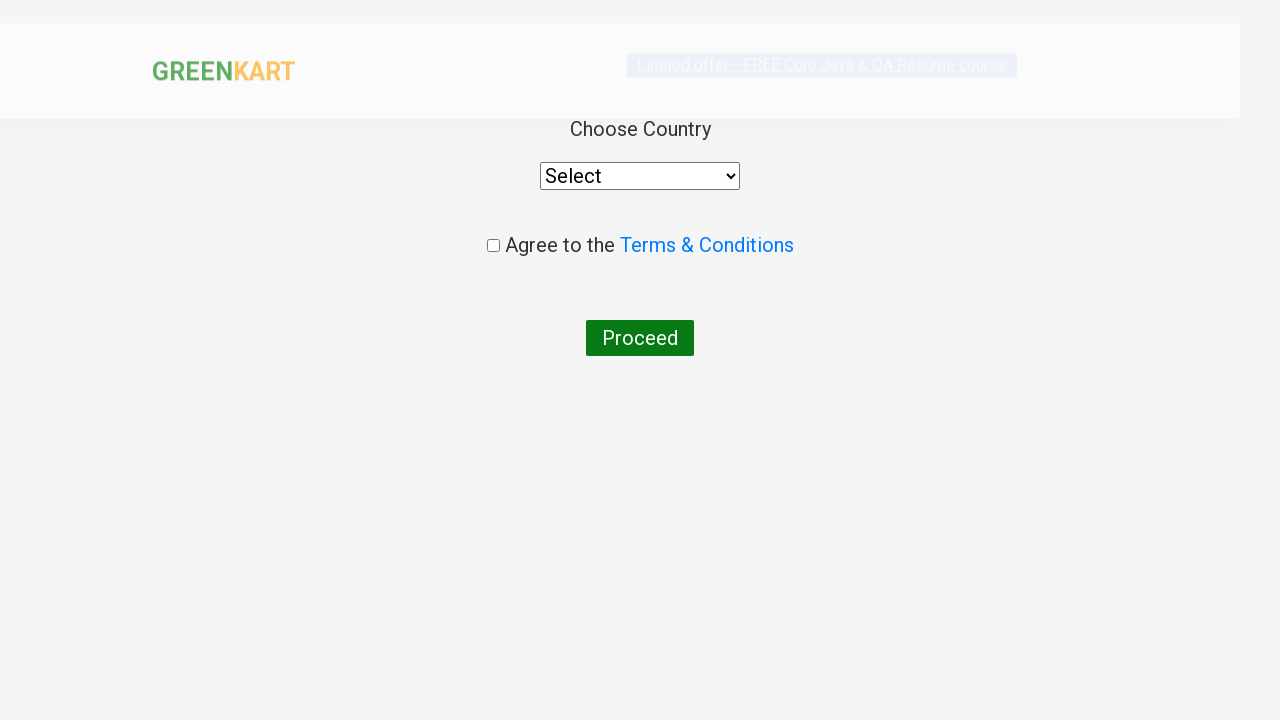

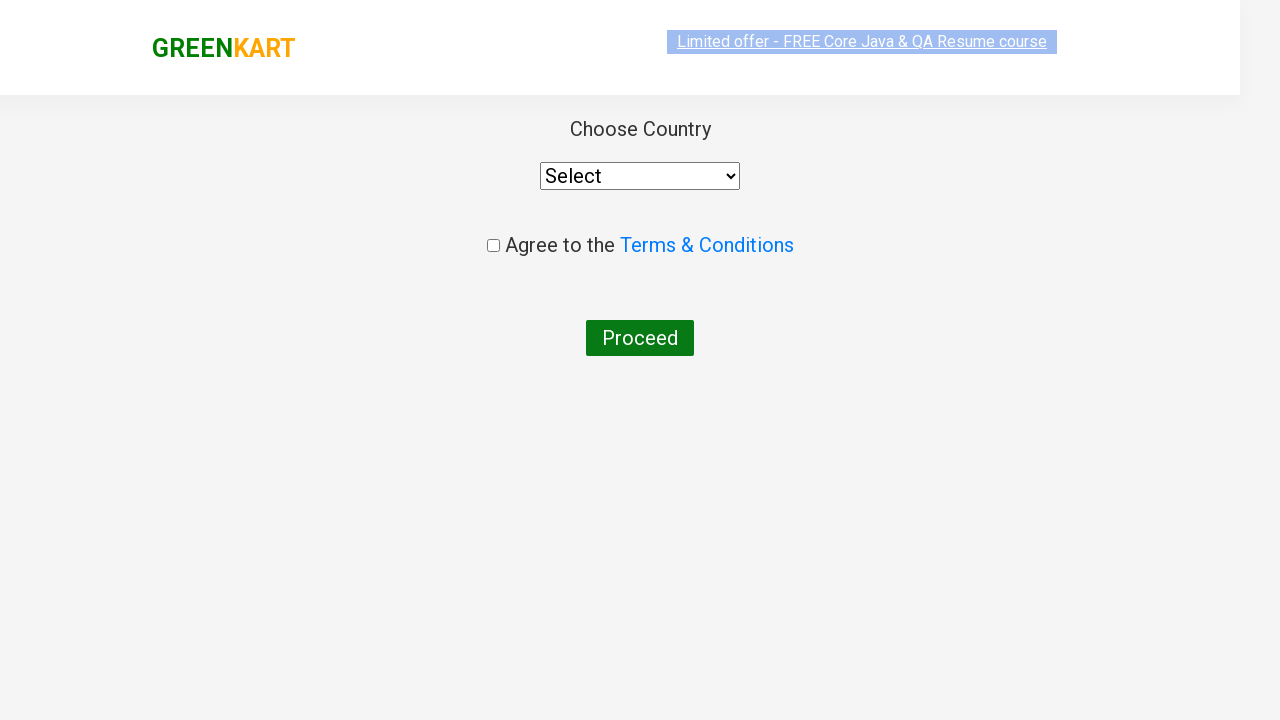